Tests click functionality on the DemoQA buttons page by clicking the "Click Me" button using mouse actions and verifying that a success message is displayed

Starting URL: https://demoqa.com/buttons

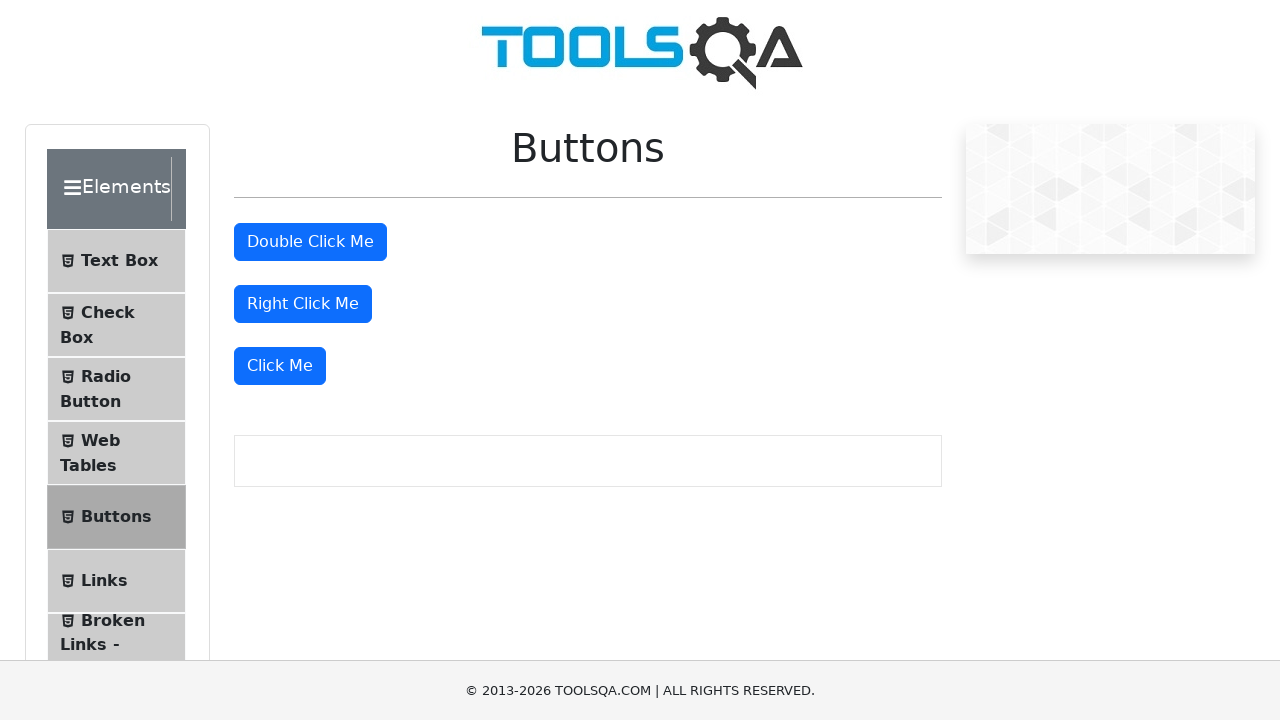

Clicked the 'Click Me' button using mouse actions at (280, 366) on xpath=//button[text()='Click Me']
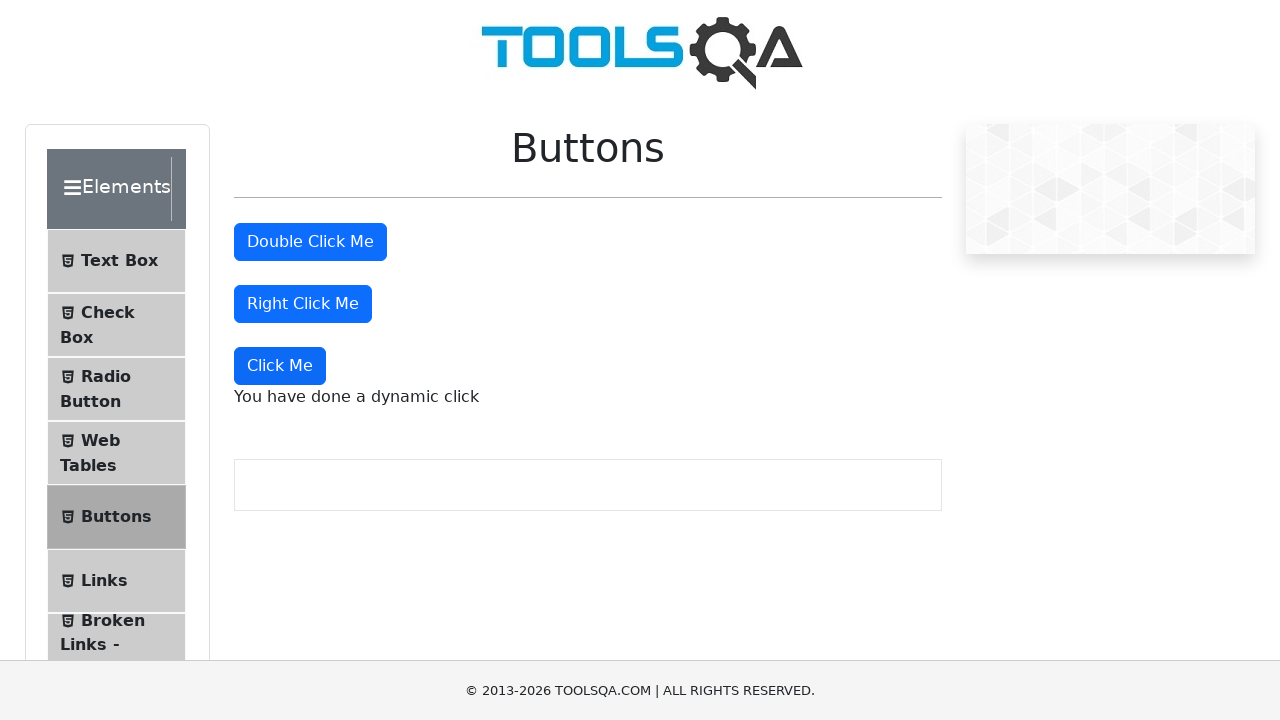

Verified that the success message is displayed
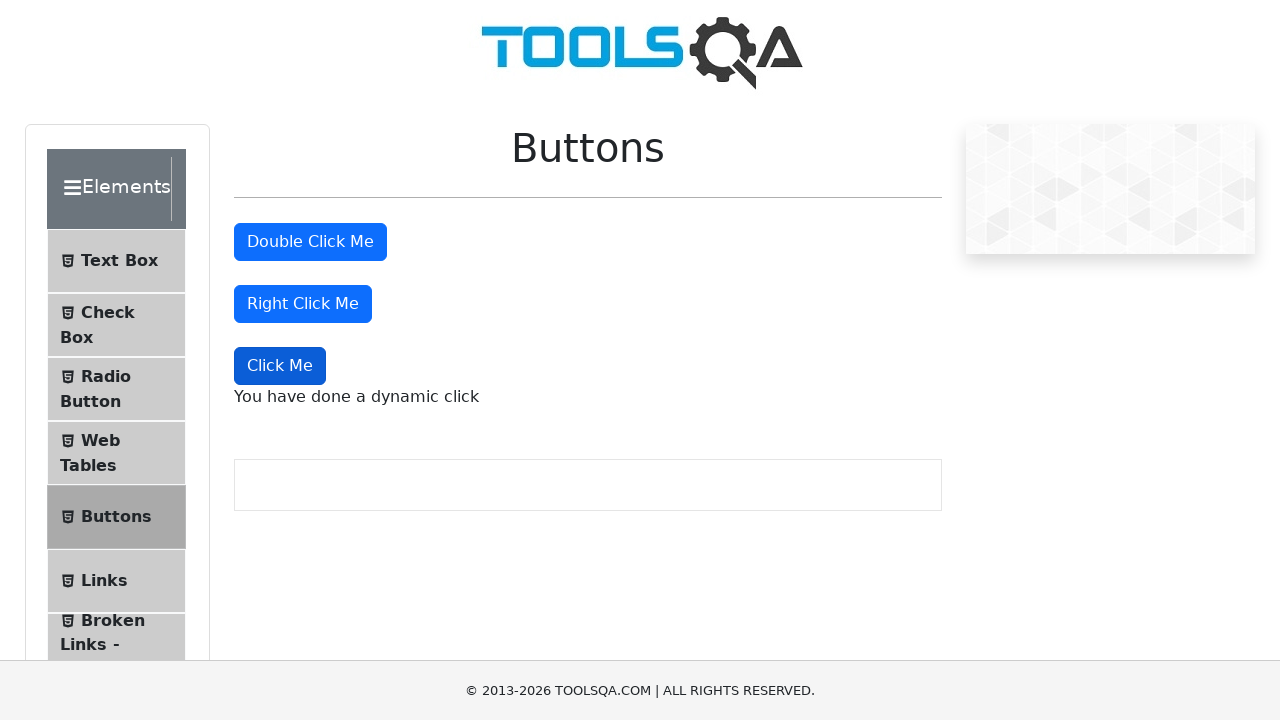

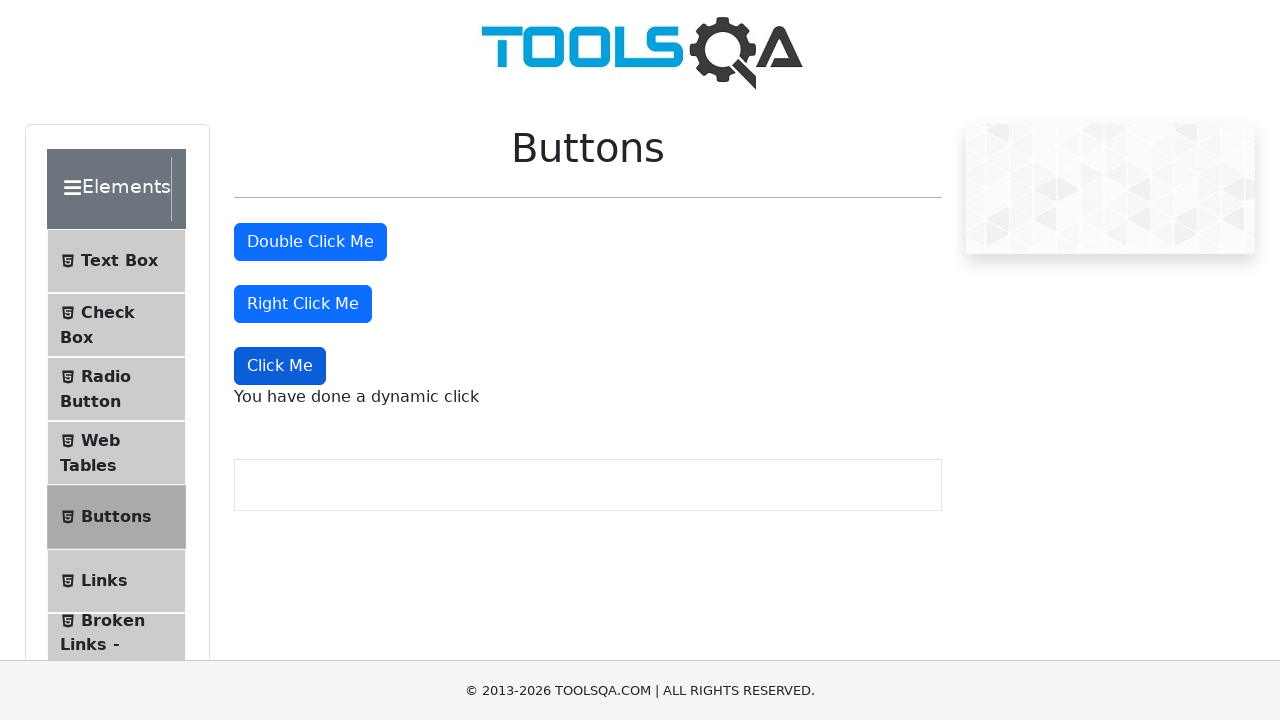